Tests clicking the Created link and verifying a 201 response is received

Starting URL: https://demoqa.com/elements

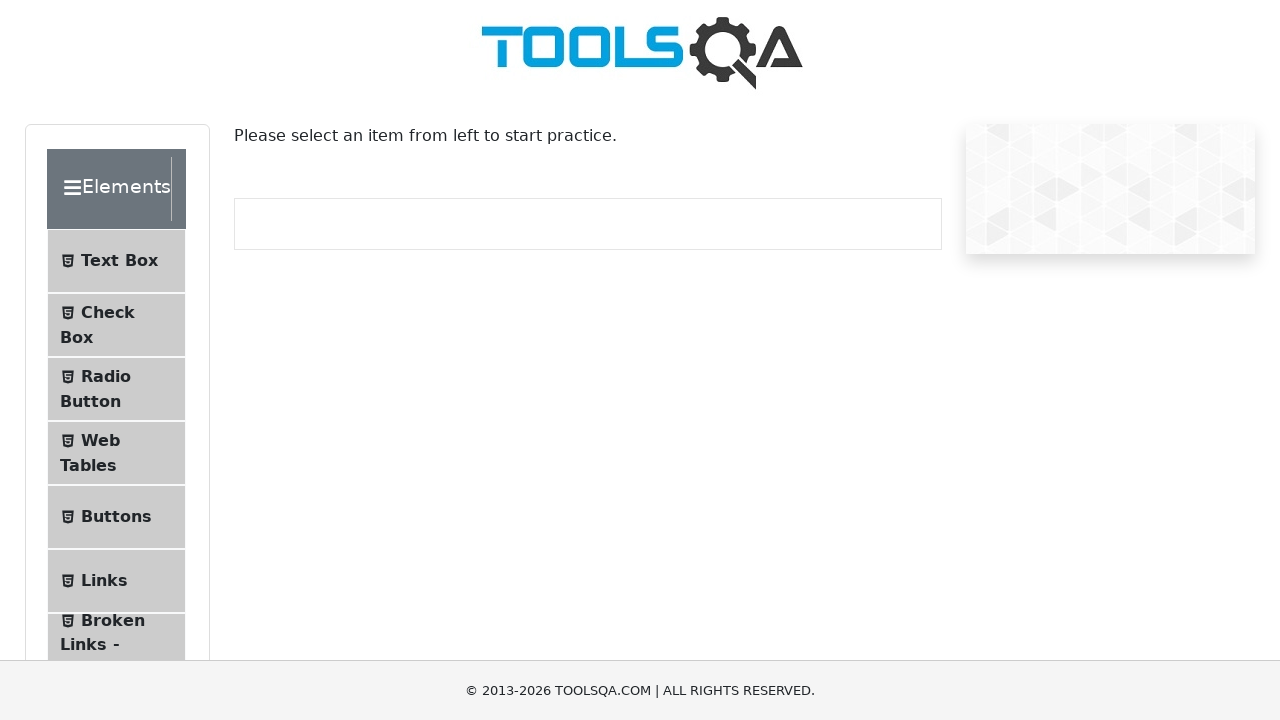

Clicked Links menu item at (104, 581) on li >> internal:text="Links"s
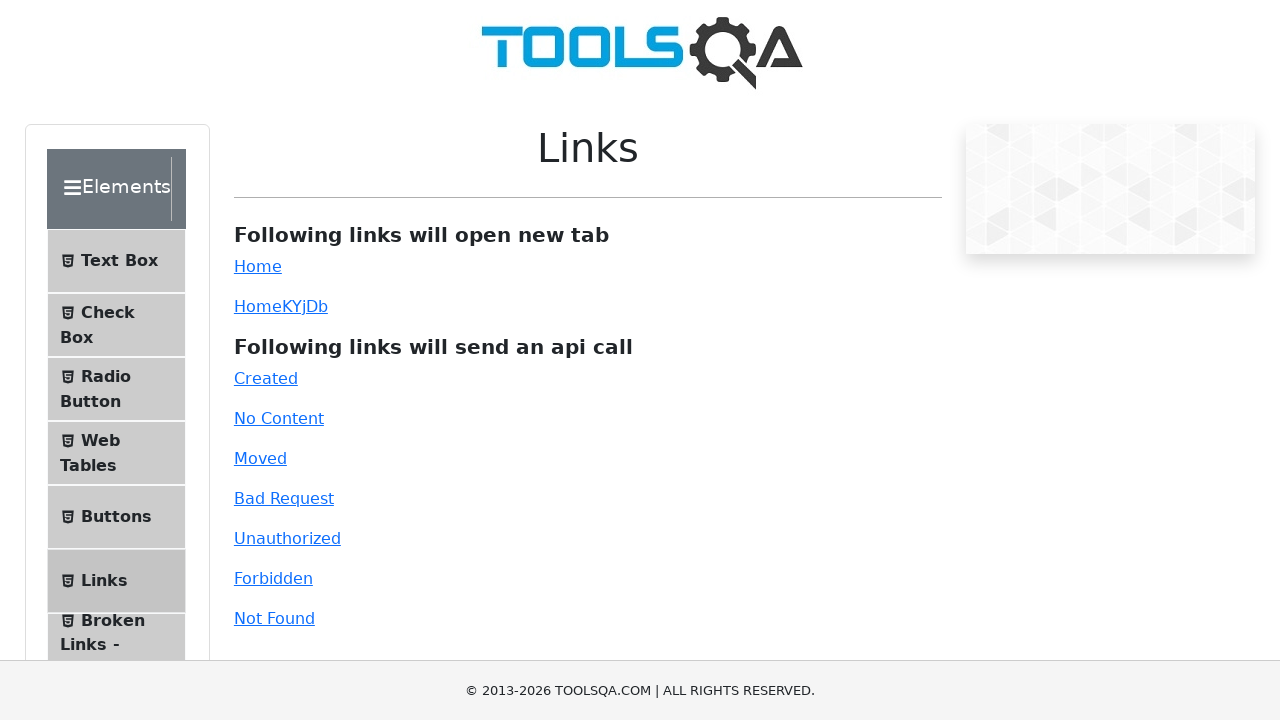

Clicked Created link and waited for response at (266, 378) on internal:text="Created"i
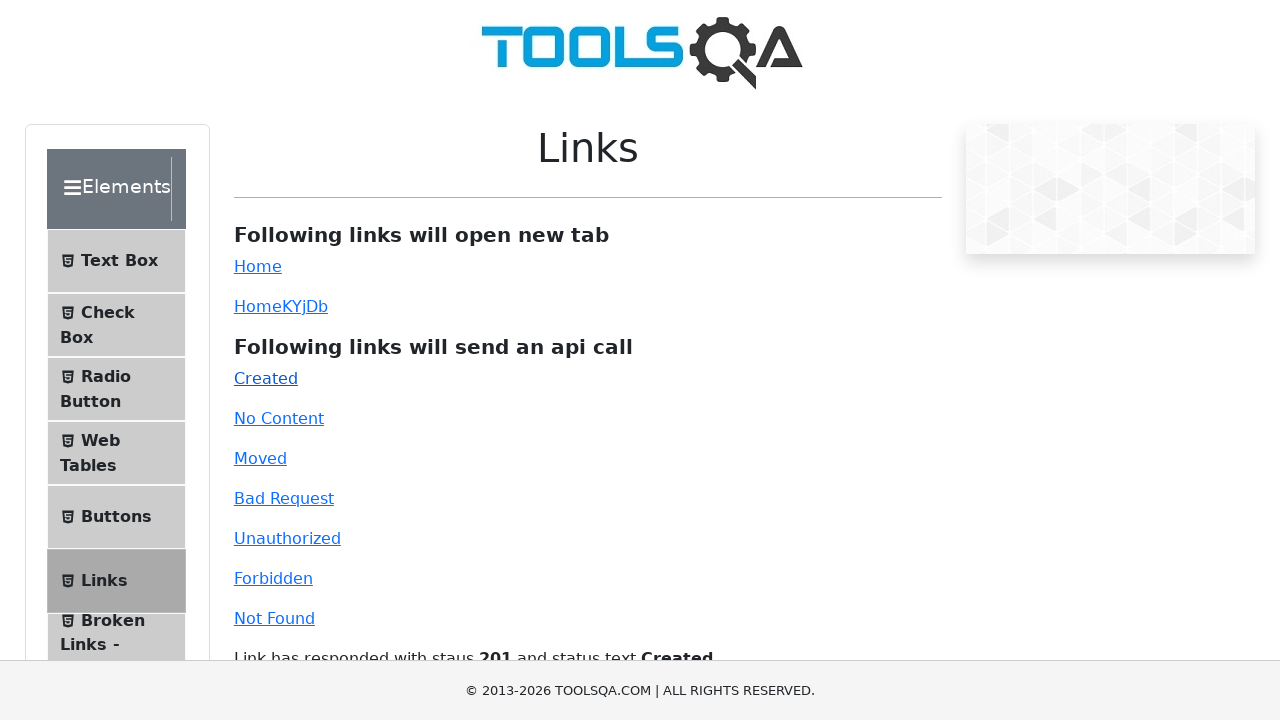

Captured response from Created endpoint
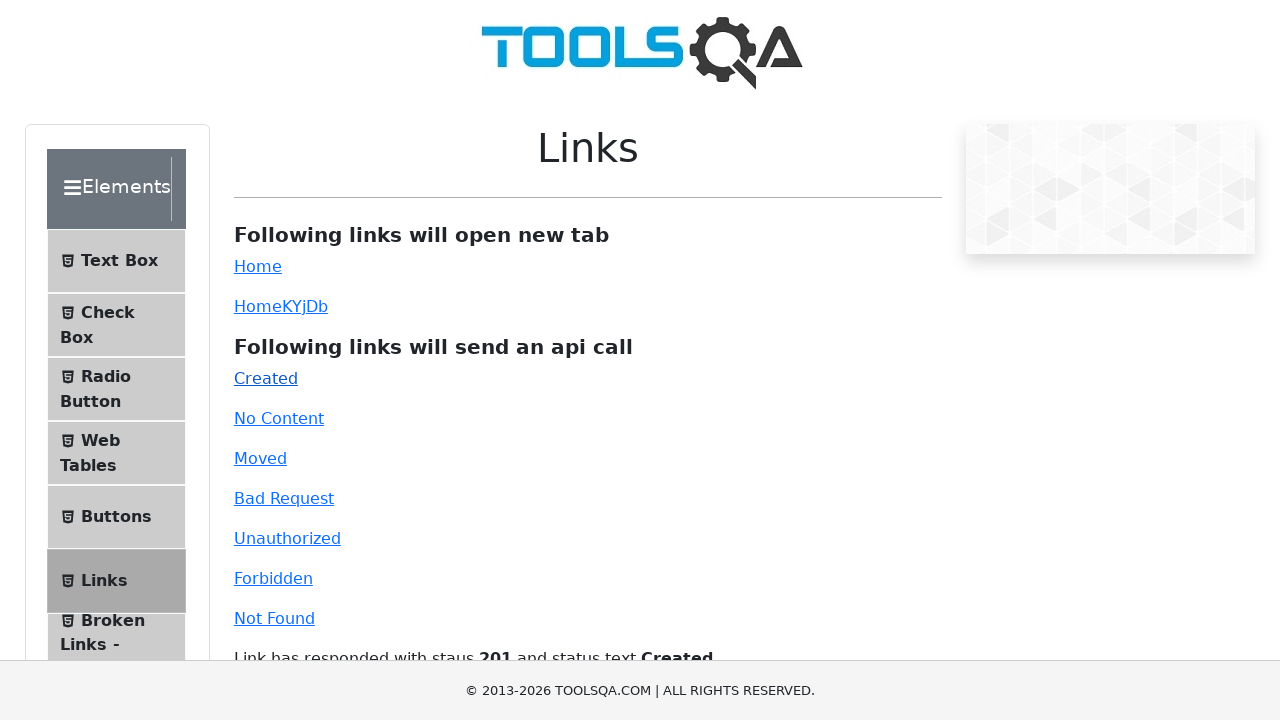

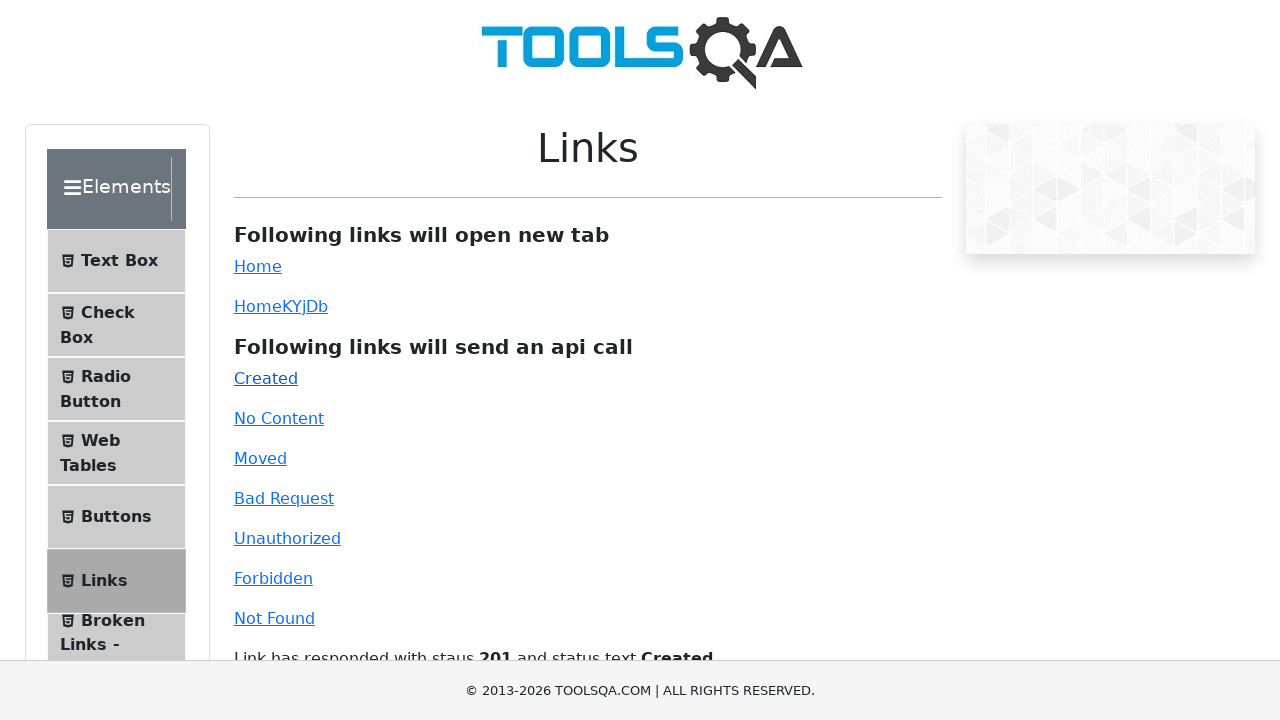